Tests dynamic loading functionality by clicking a start button and waiting for the "Hello World!" text to appear, using a 10-second timeout which is greater than the loading duration.

Starting URL: https://automationfc.github.io/dynamic-loading/

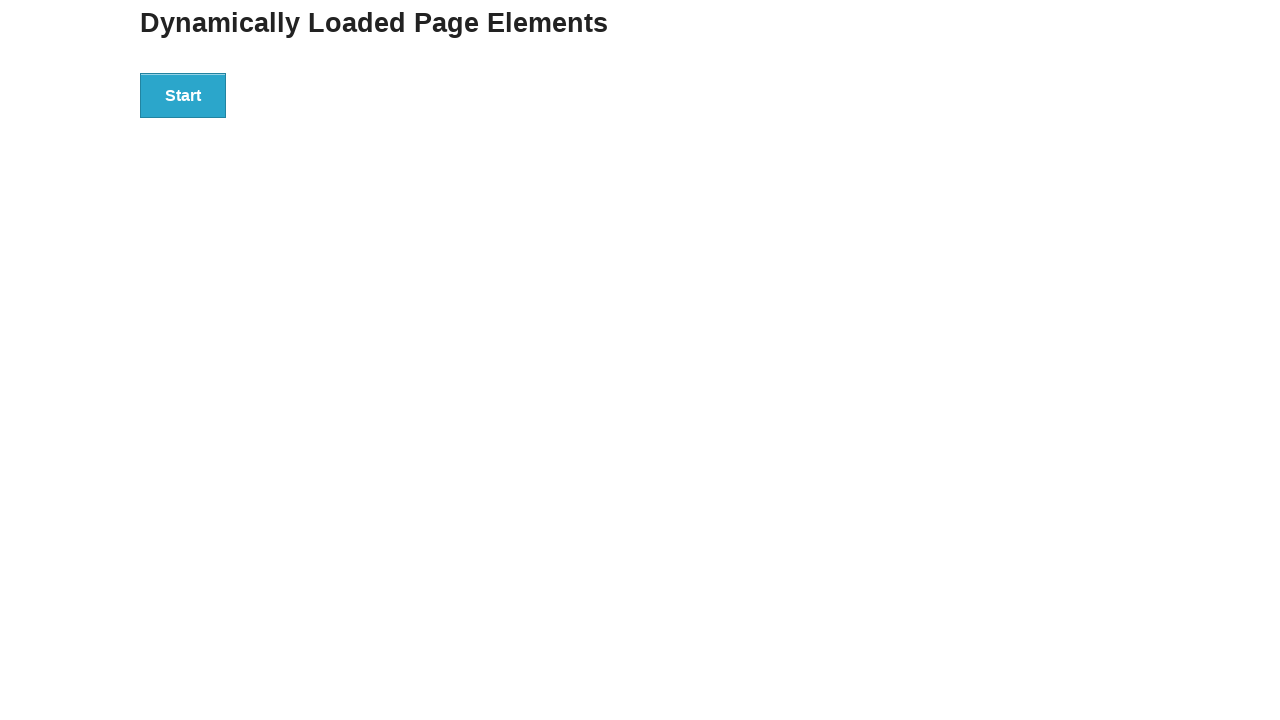

Clicked the start button to initiate dynamic loading at (183, 95) on div#start>button
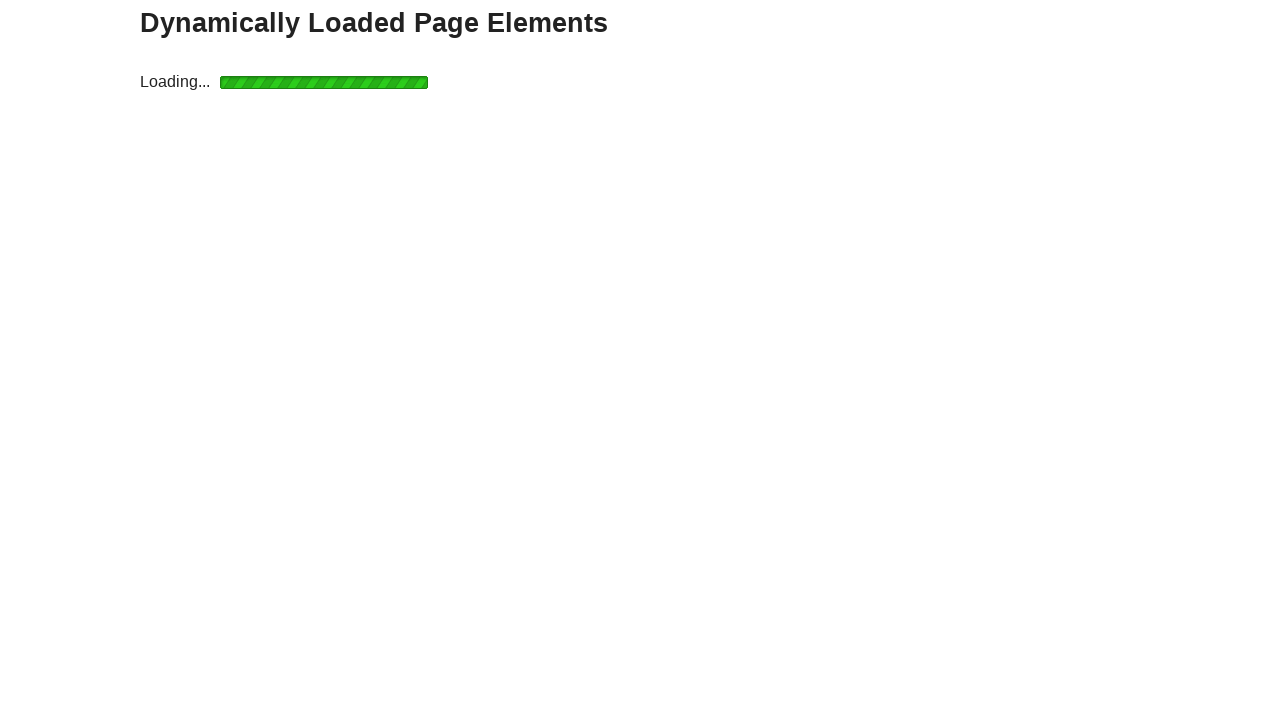

Waited for 'Hello World!' text to appear (10 second timeout)
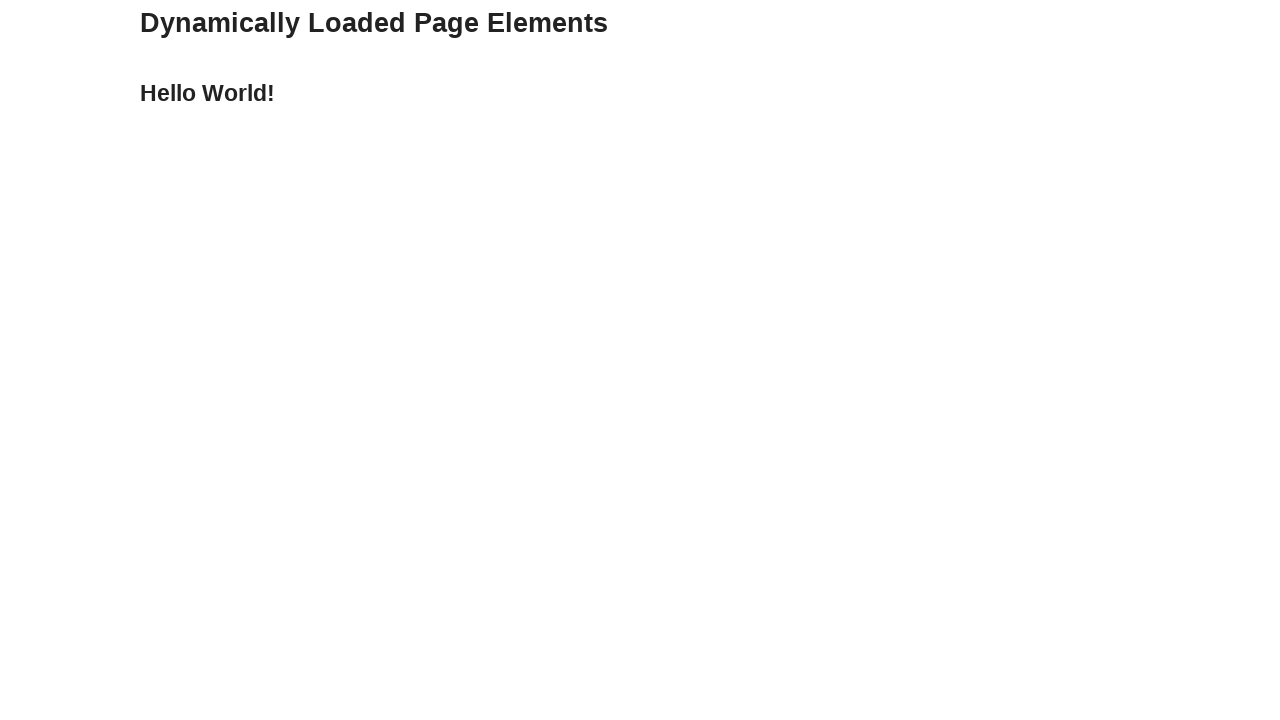

Verified that the loaded text content equals 'Hello World!'
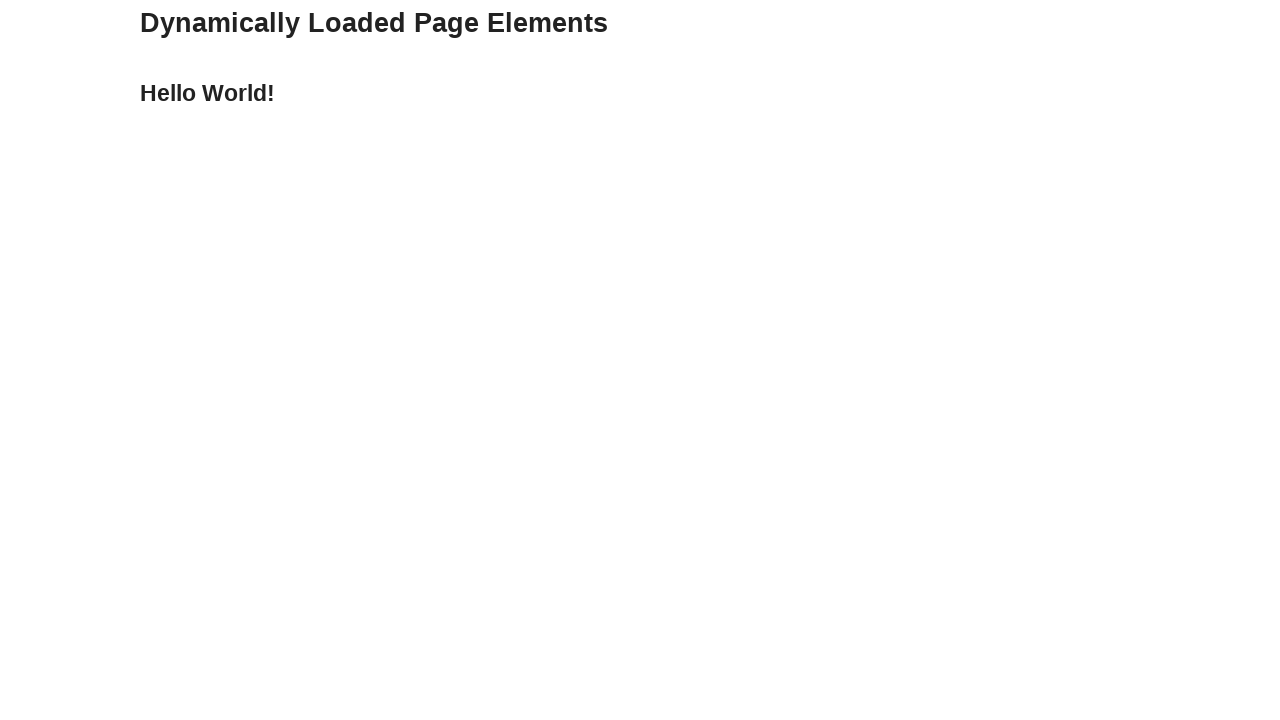

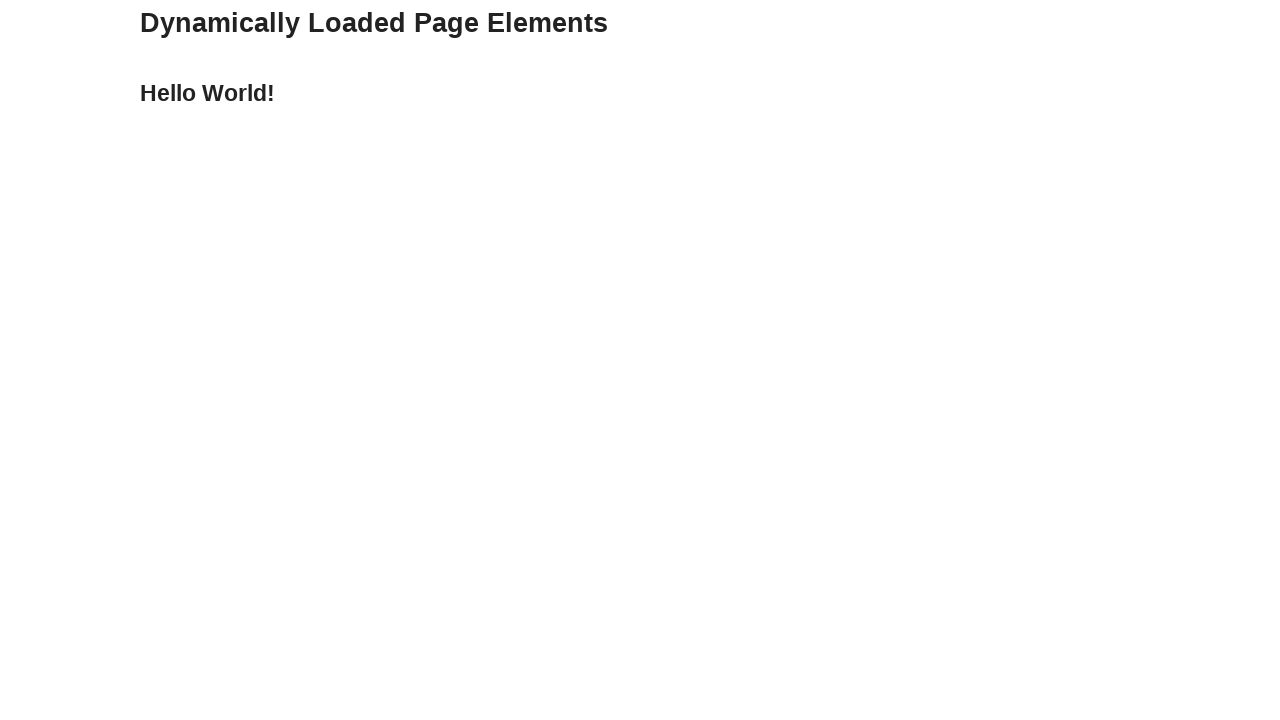